Navigates to NuGet website and performs keyboard input actions to type text

Starting URL: https://nuget.org

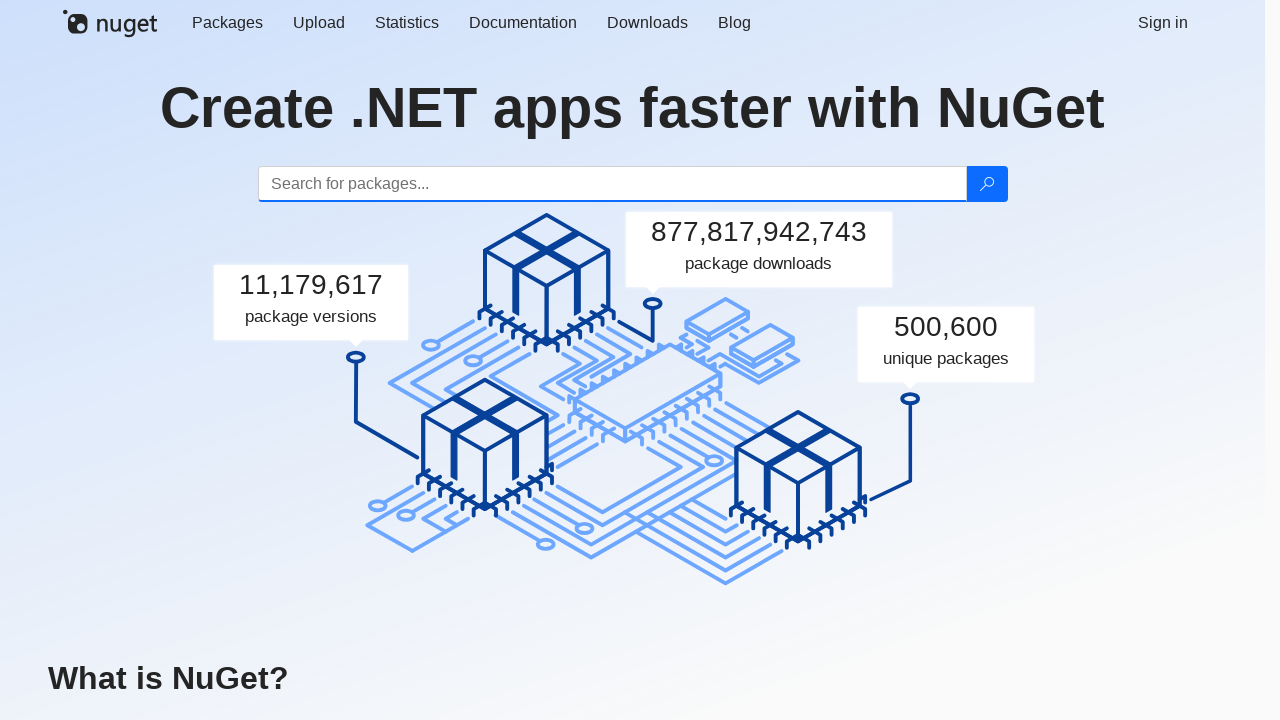

Waited for page to reach domcontentloaded state on NuGet website
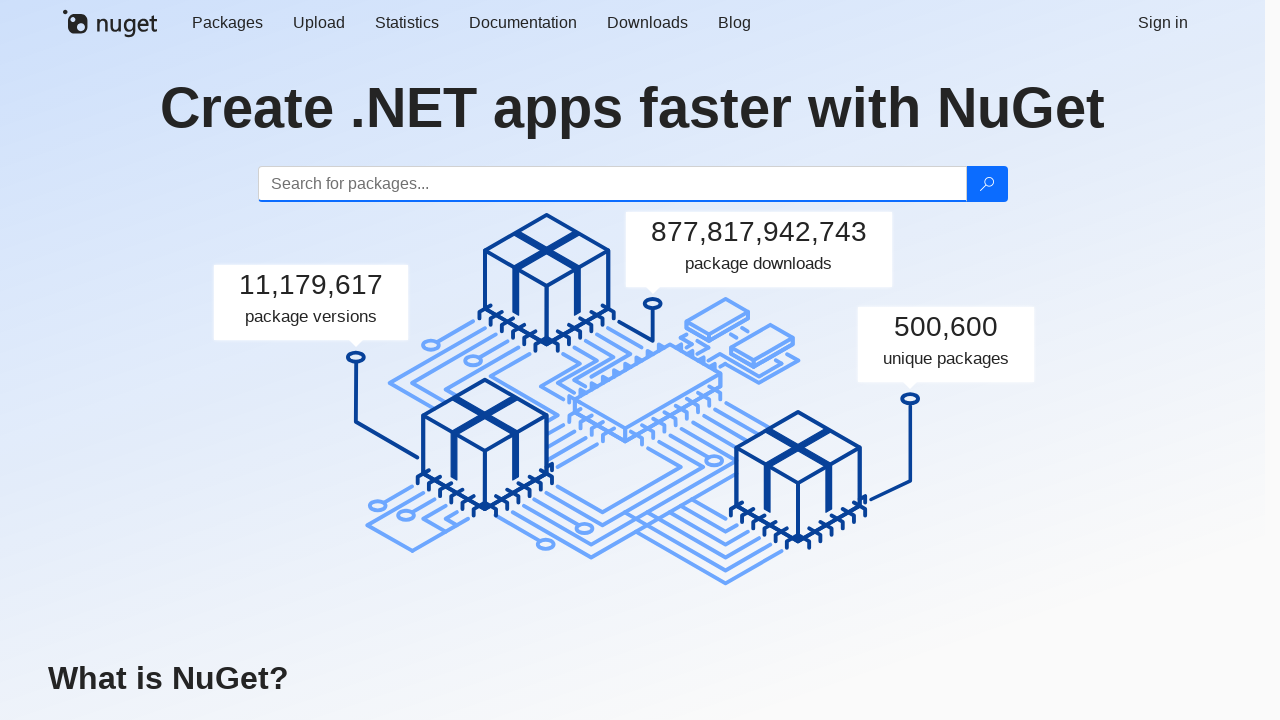

Typed 'abc' using keyboard
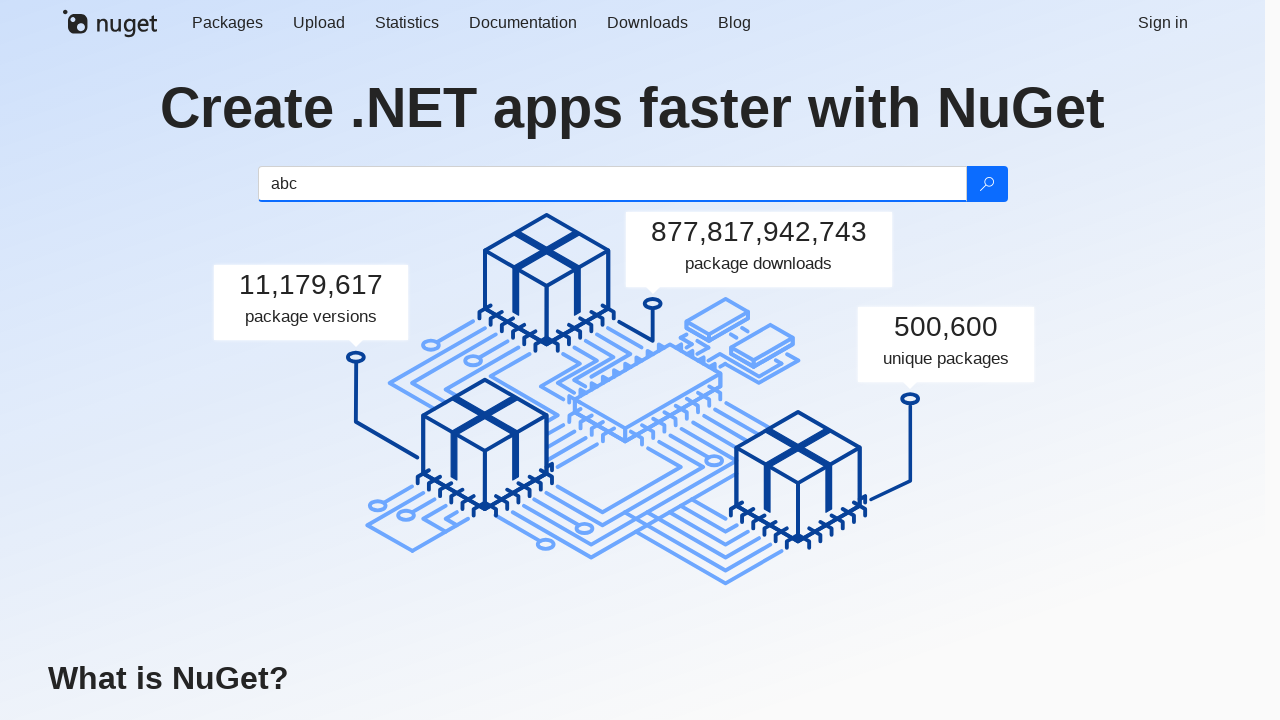

Typed 'Hi,' using keyboard
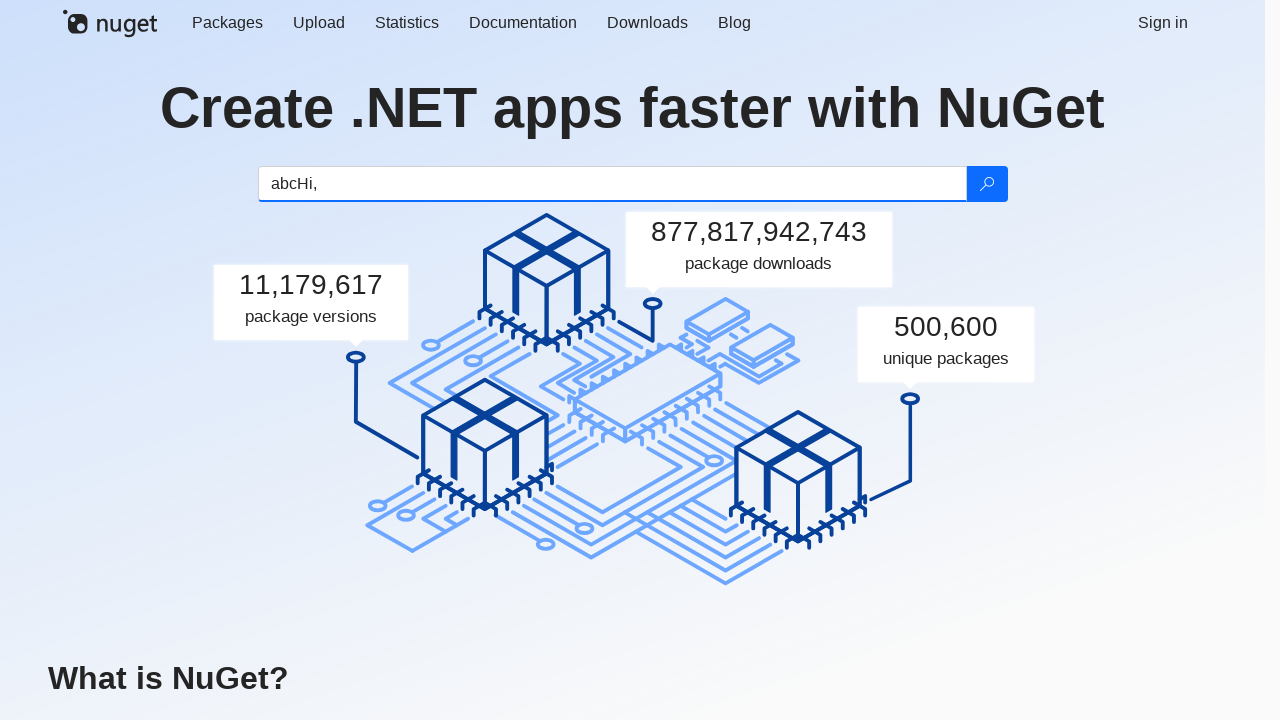

Typed 'World' using keyboard
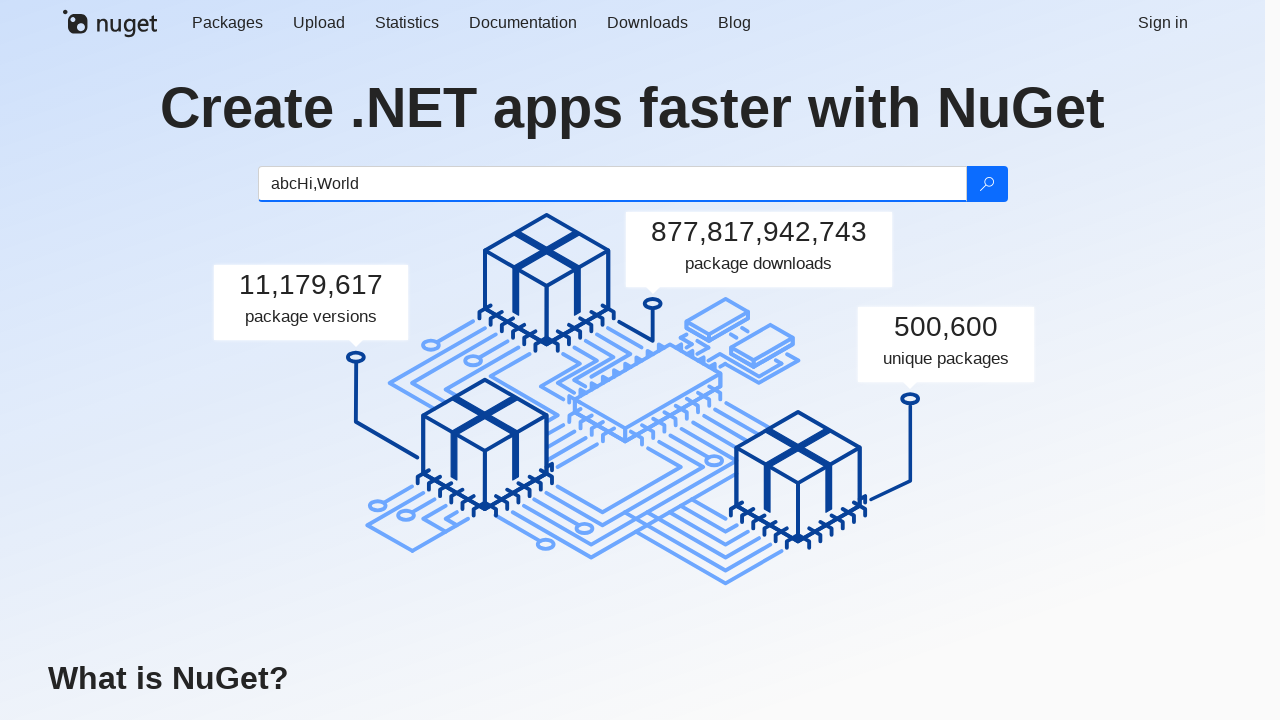

Typed '!' using keyboard
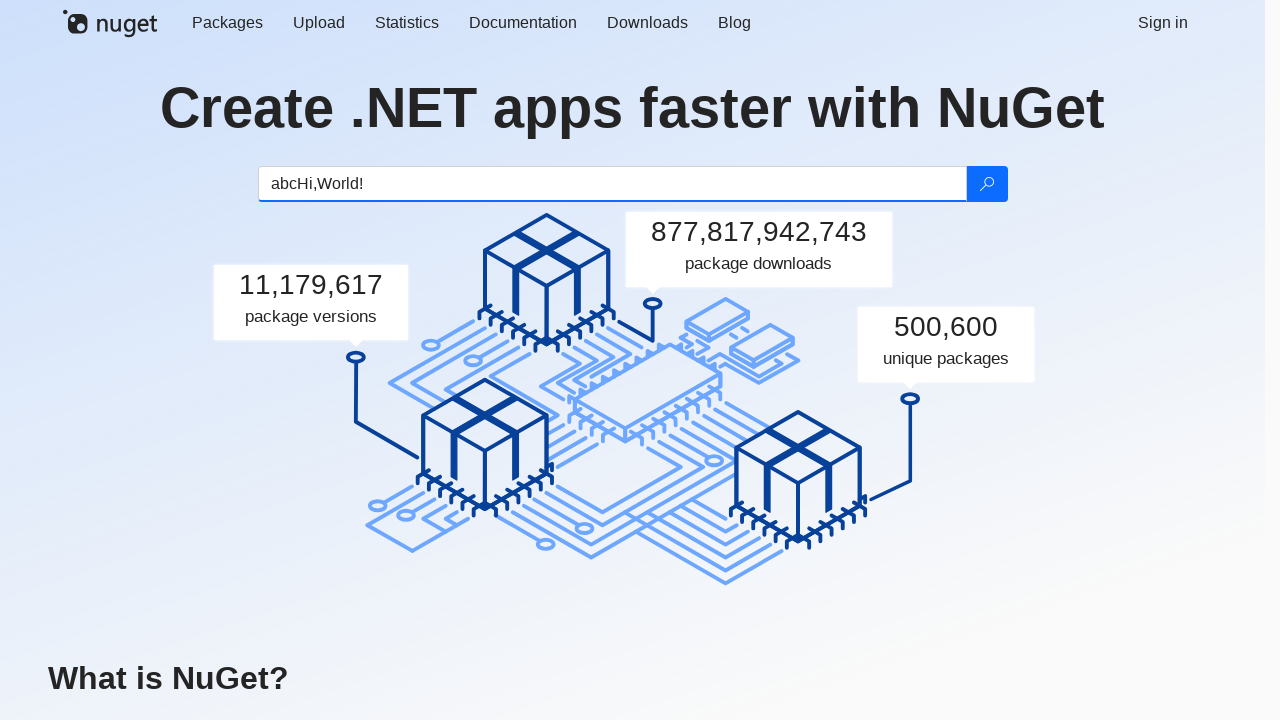

Typed 'qwe' using keyboard
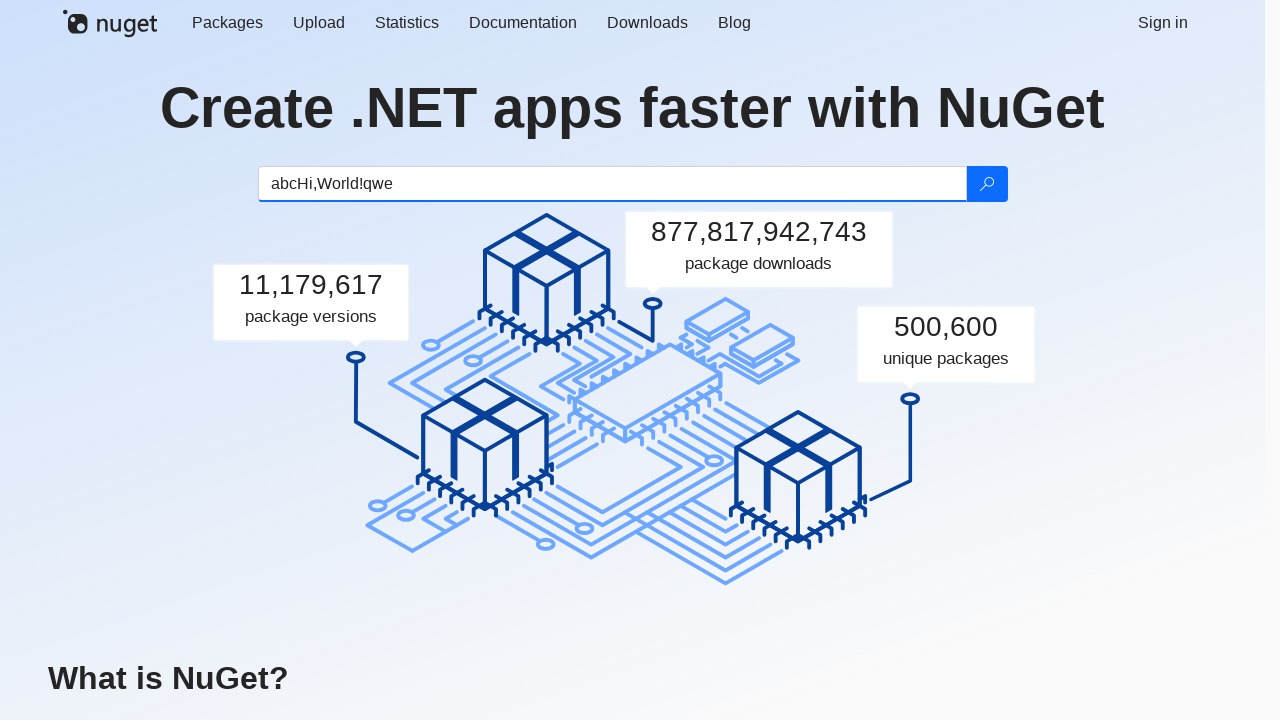

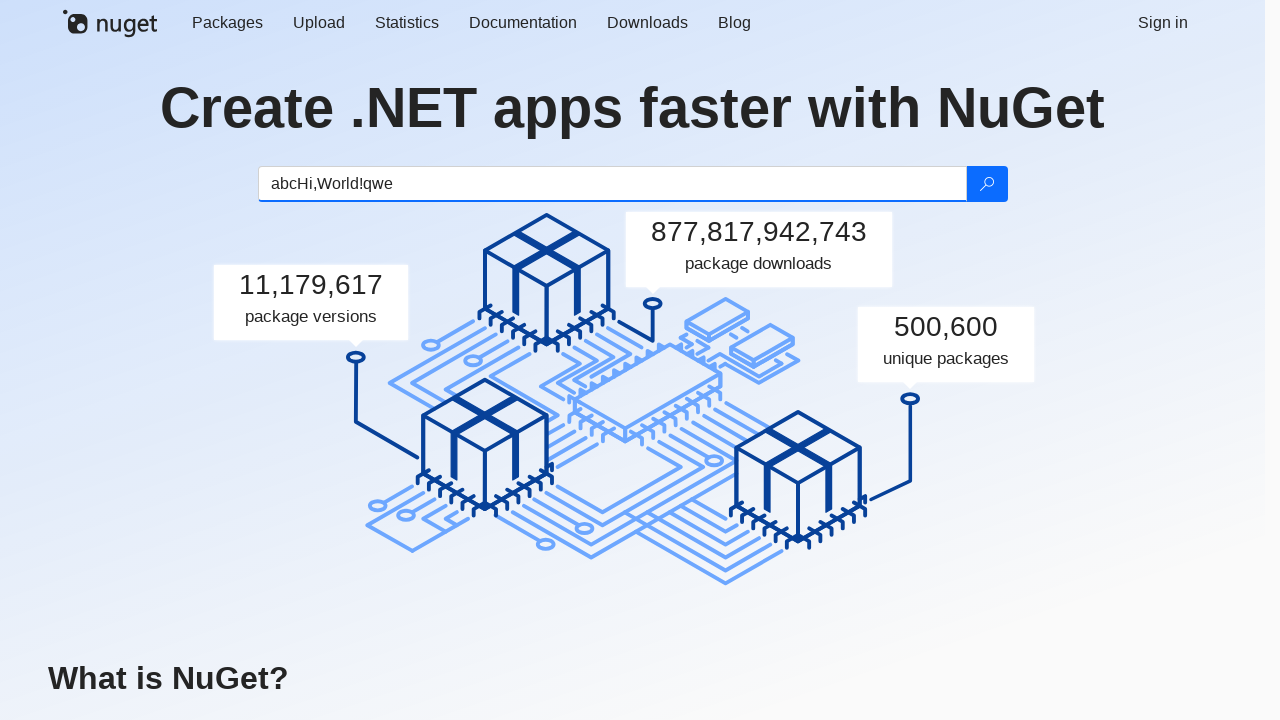